Tests JavaScript prompt alert handling by clicking a button that triggers a prompt, entering text, and dismissing it

Starting URL: https://www.w3schools.com/js/tryit.asp?filename=tryjs_prompt

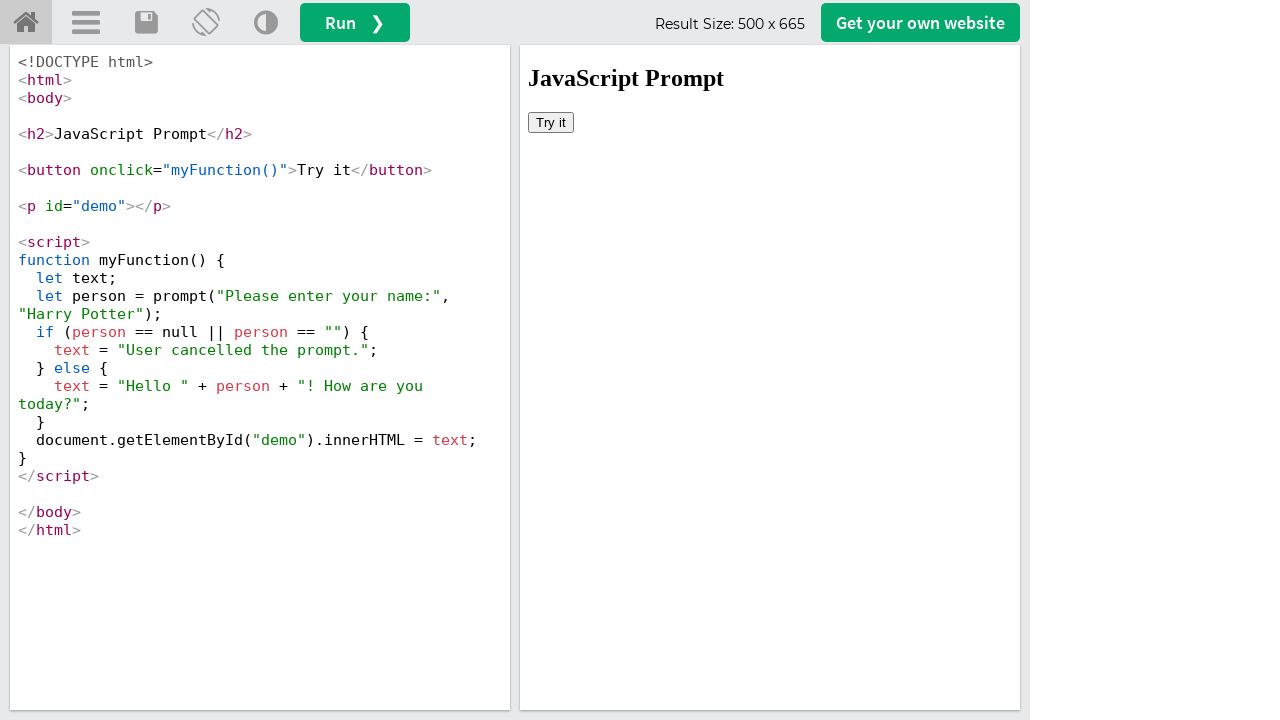

Located iframe element for the demo
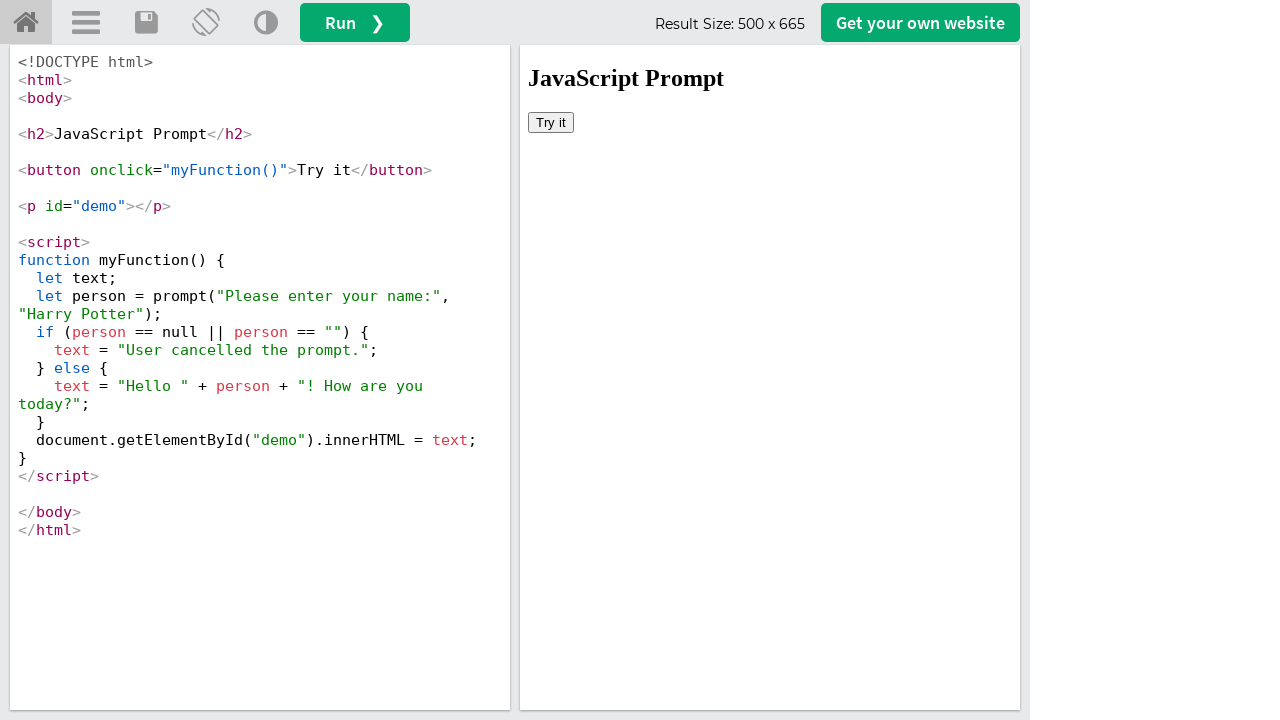

Clicked 'Try it' button to trigger prompt dialog at (551, 122) on #iframeResult >> internal:control=enter-frame >> xpath=//button[text()='Try it']
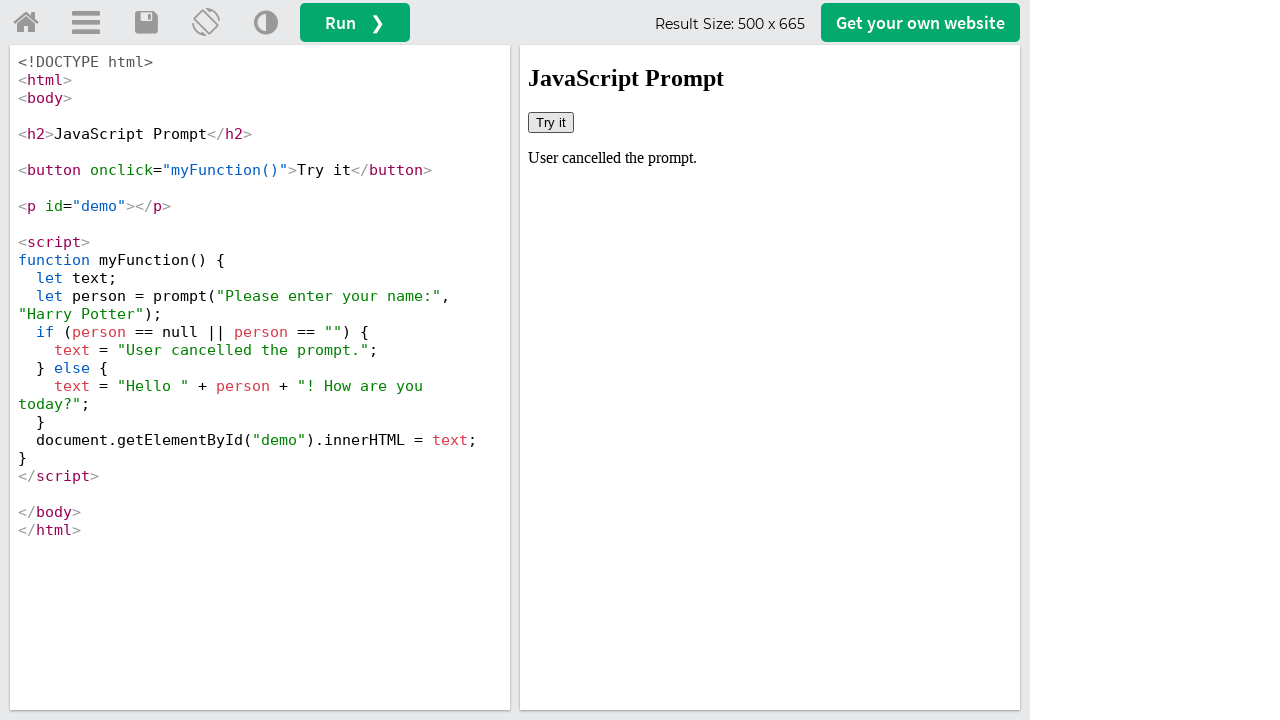

Set up dialog handler to dismiss prompt
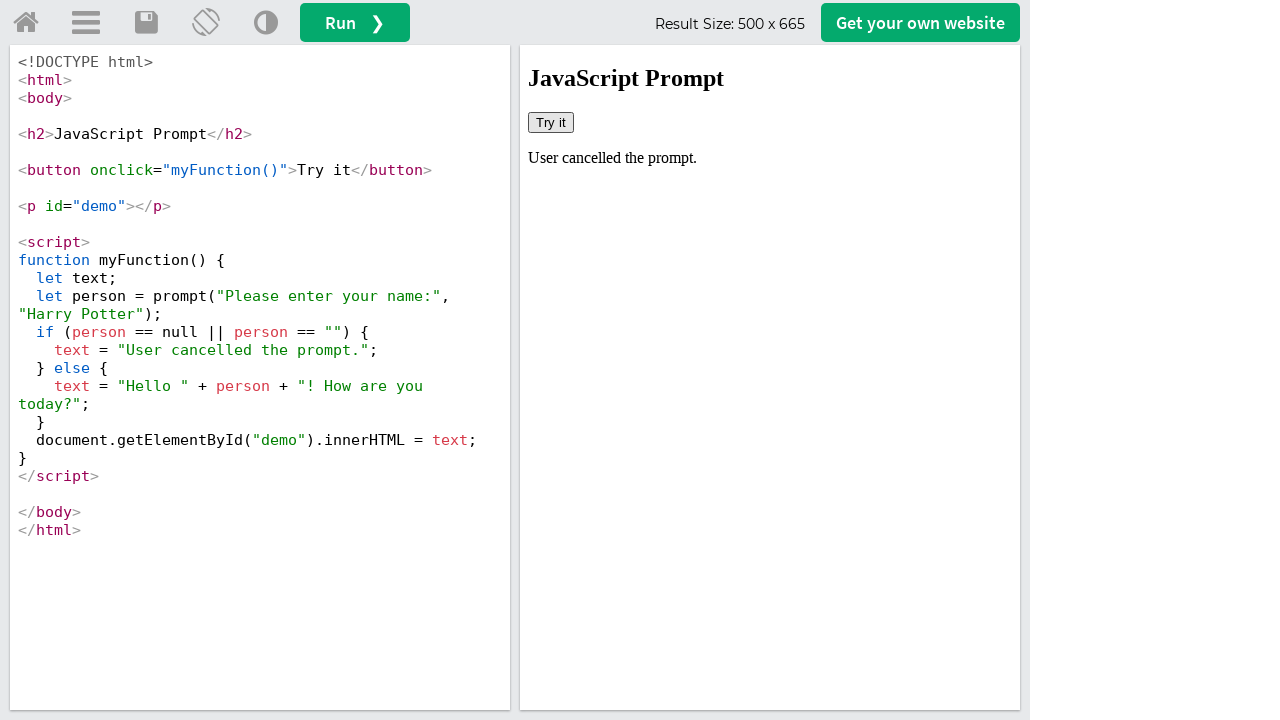

Clicked 'Try it' button again to trigger another prompt at (551, 122) on #iframeResult >> internal:control=enter-frame >> xpath=//button[text()='Try it']
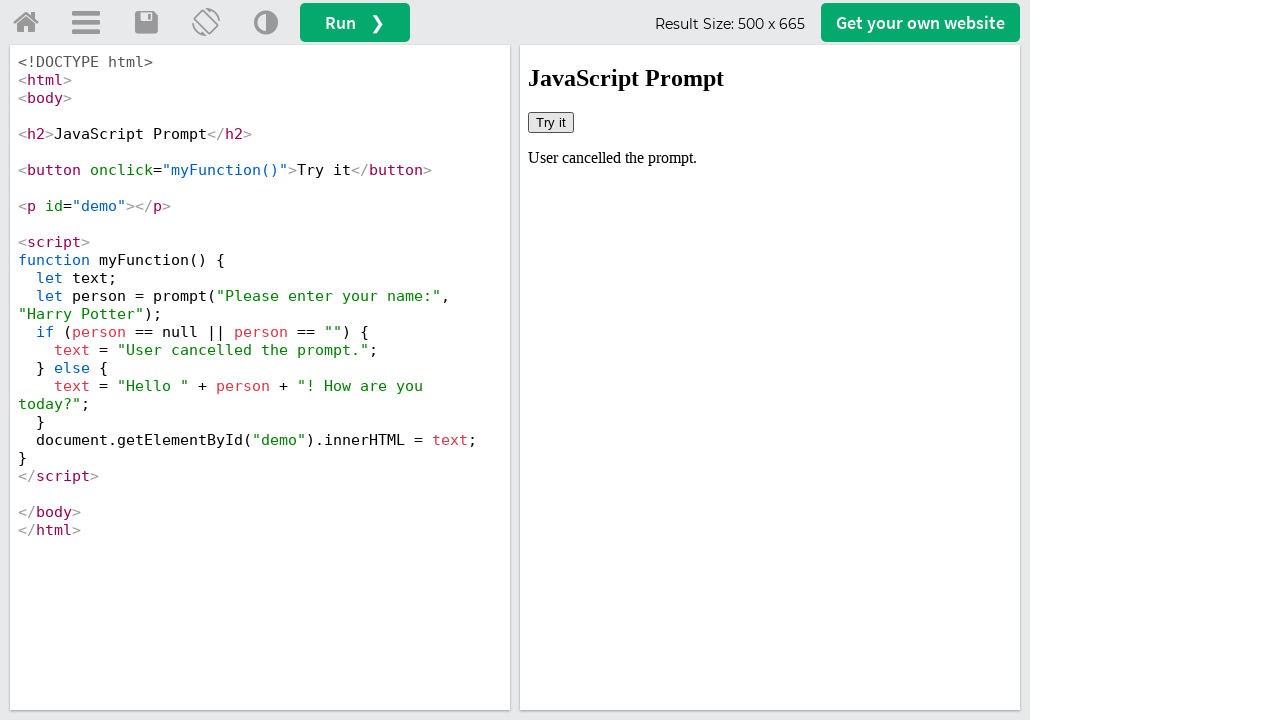

Set up dialog handler to accept prompt with text 'John Smith'
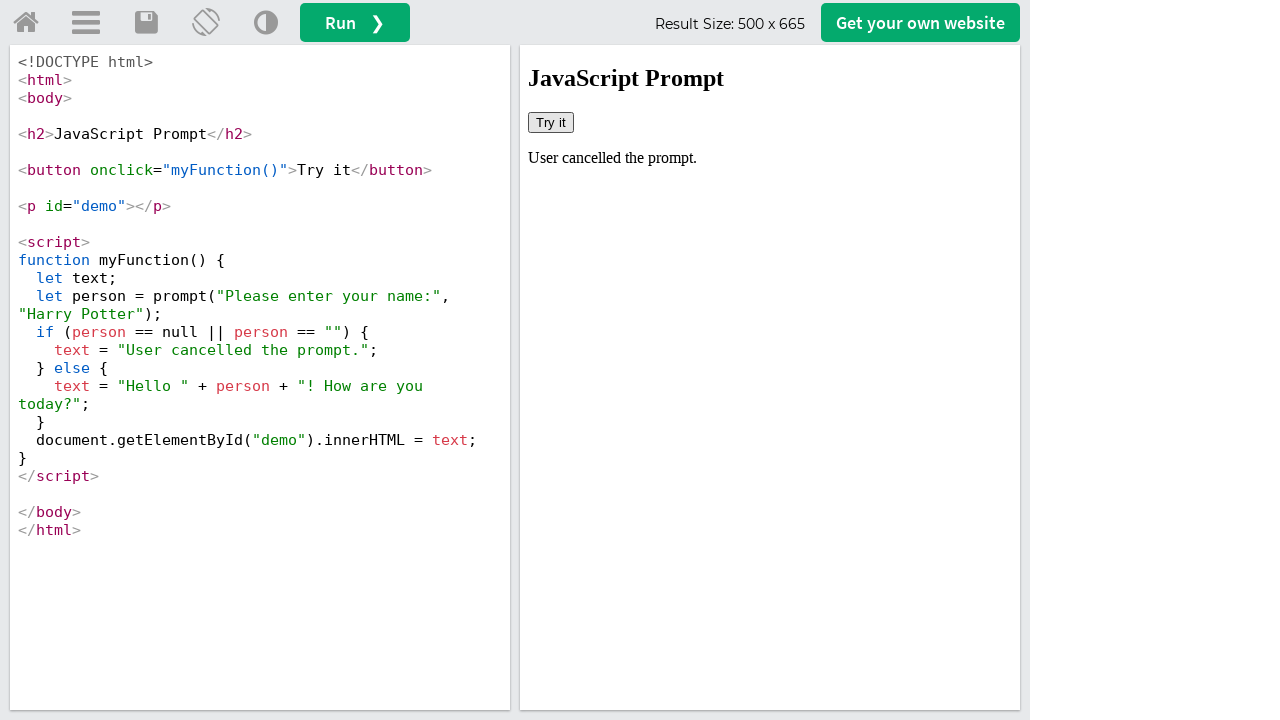

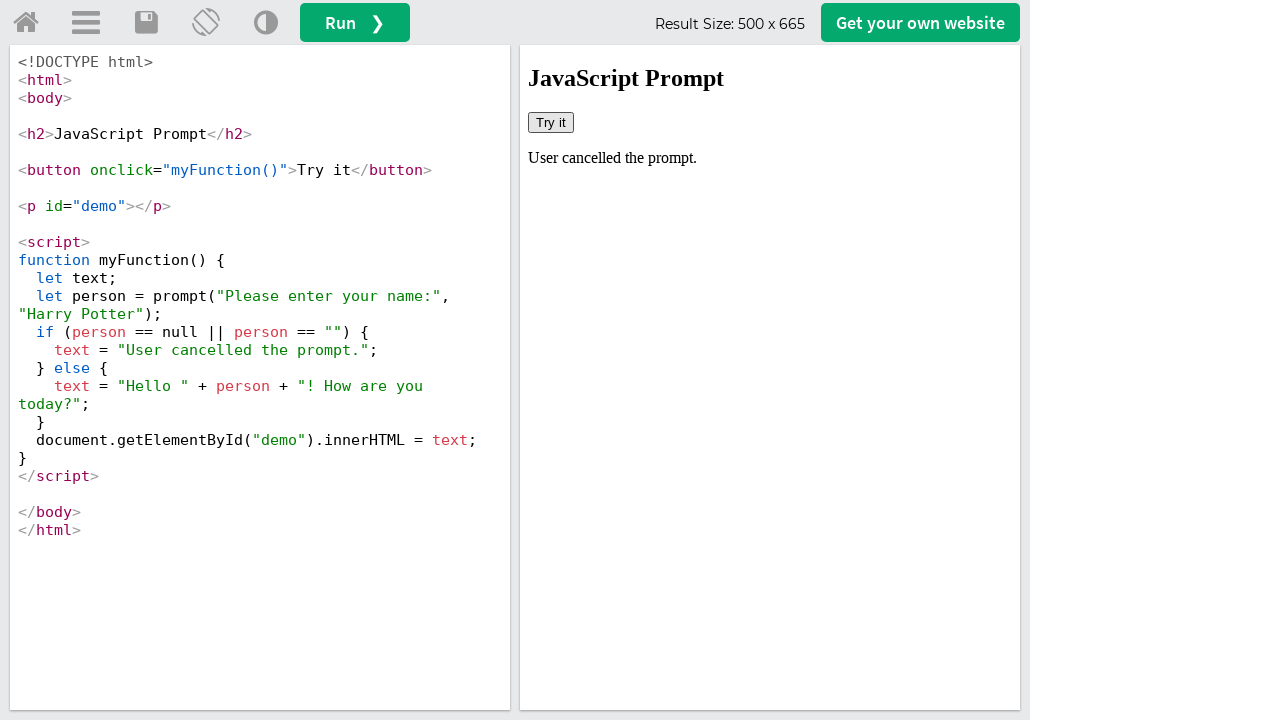